Tests a todo board application by verifying page elements are present, clicking the "add new todo" button to open a form, and then clicking the submit button.

Starting URL: http://qa-assignment.oblakogroup.ru/board/:idhaykeminyan#

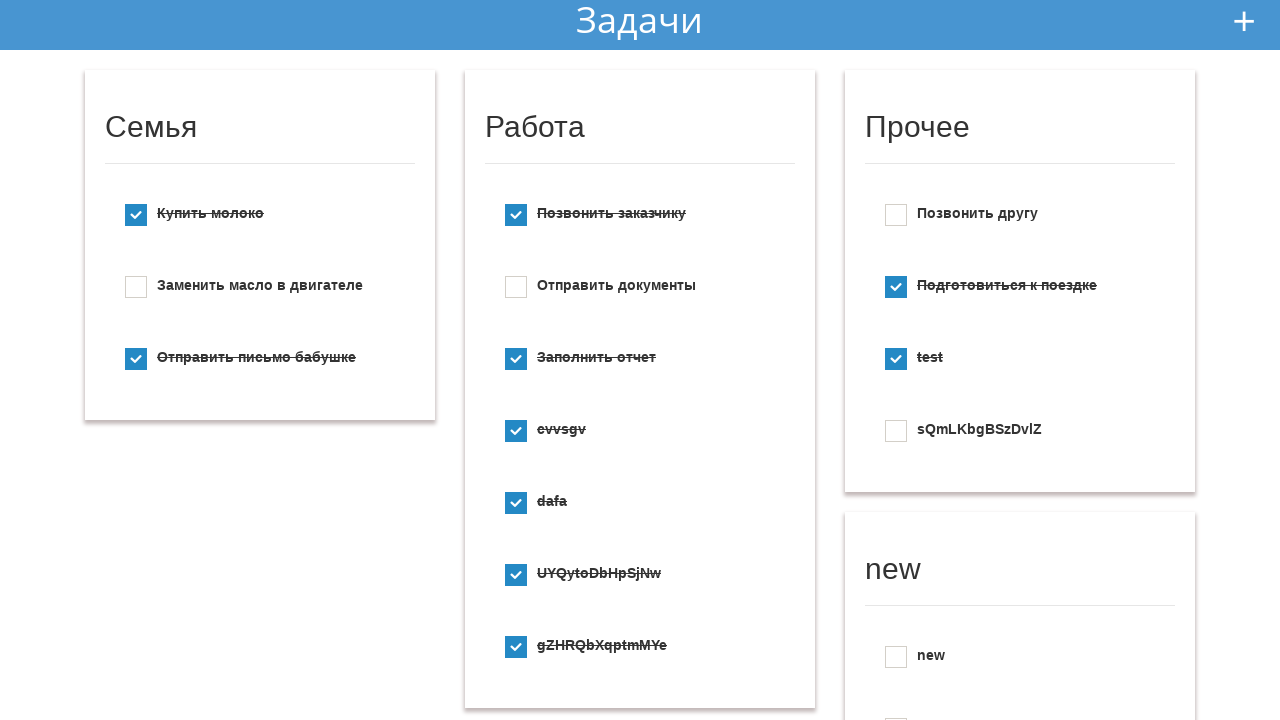

Waited for title element to load
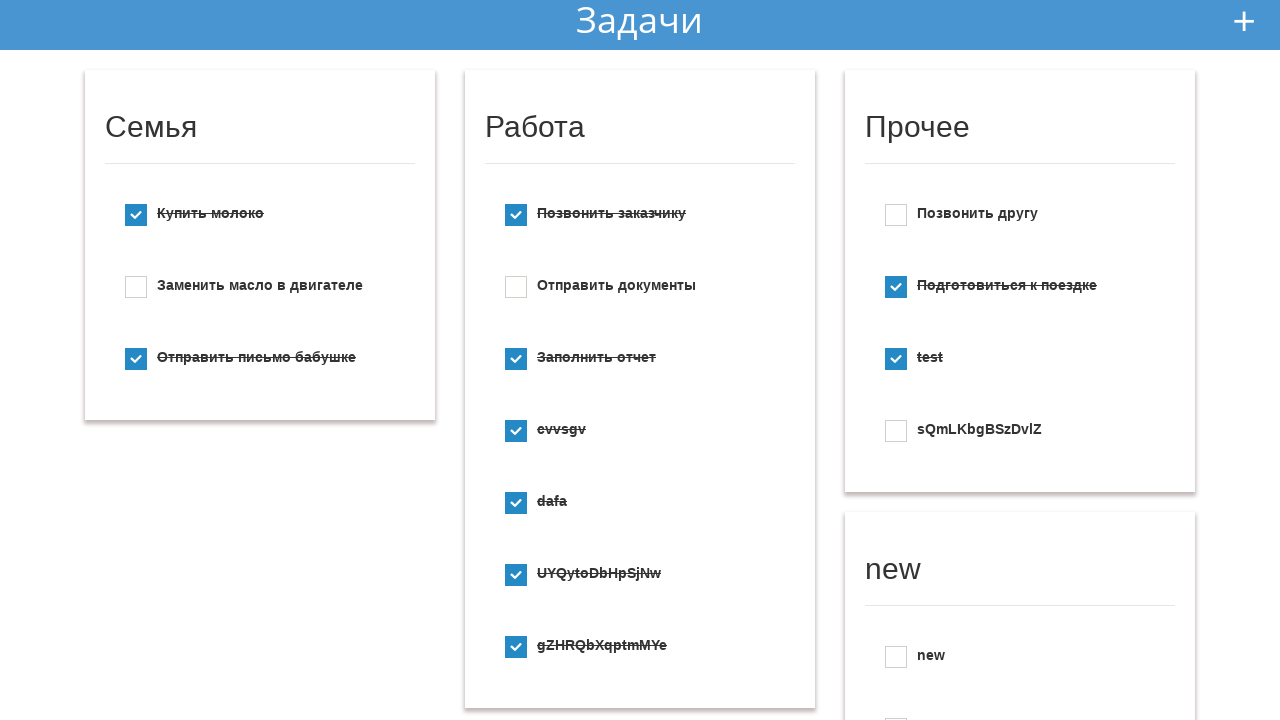

Waited for column header to load
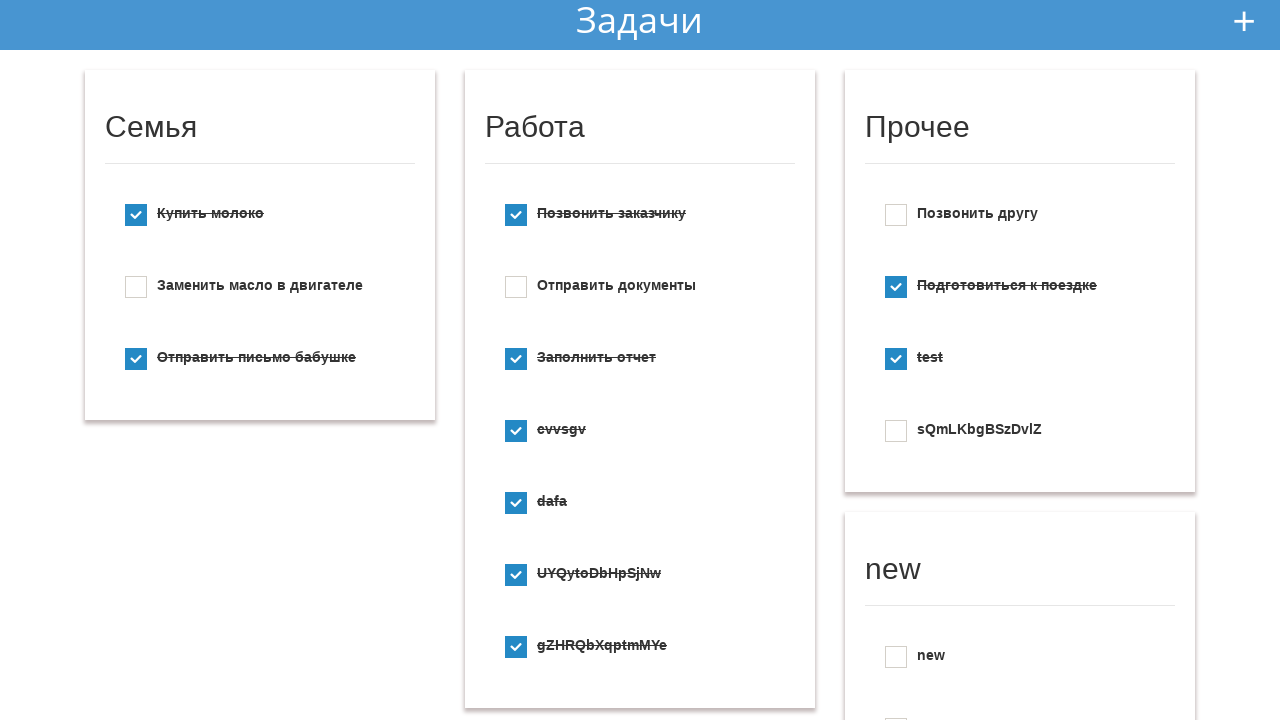

Clicked 'add new todo' button to open form at (1244, 21) on #add_new_todo
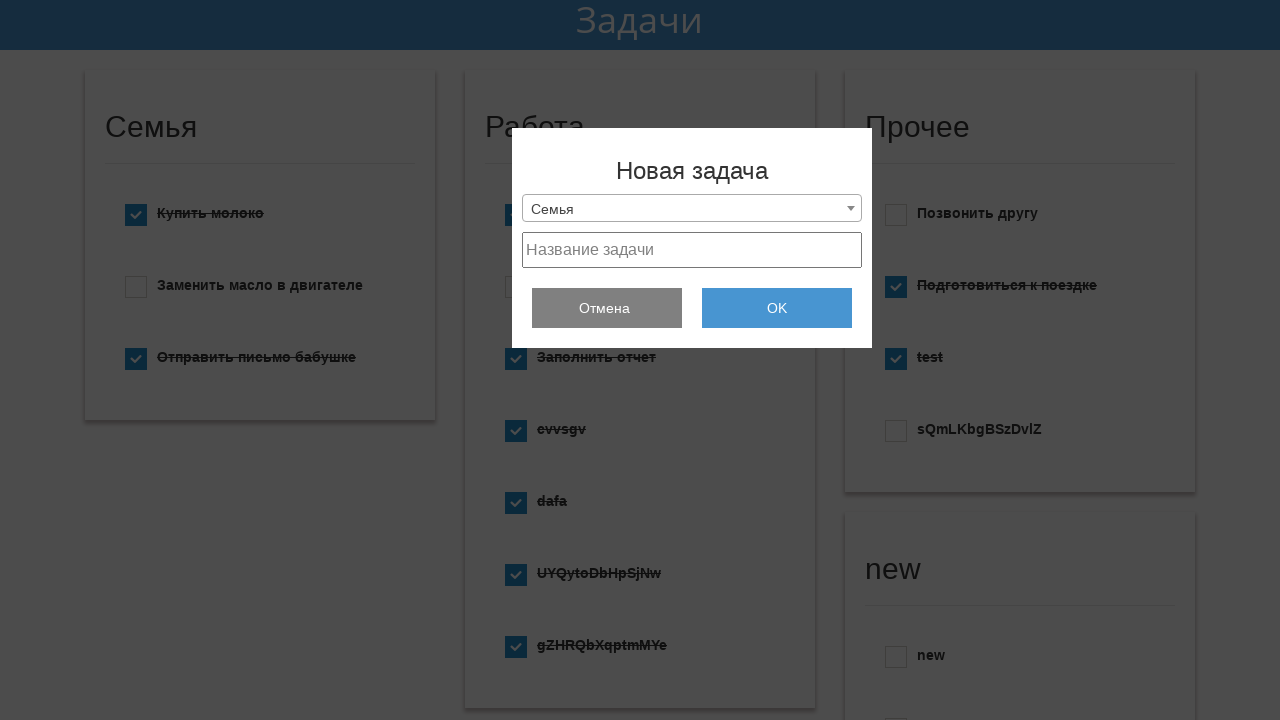

Waited for add form header to appear
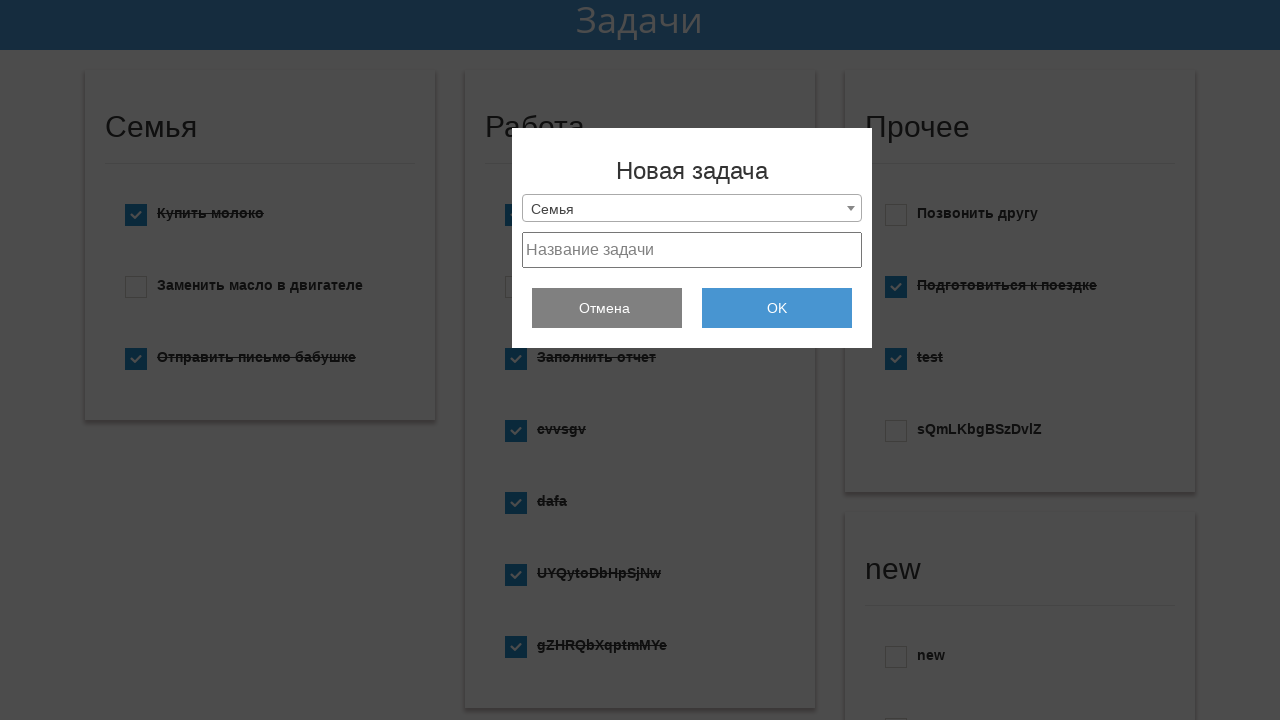

Clicked submit button to add new todo at (777, 308) on #submit_add_todo
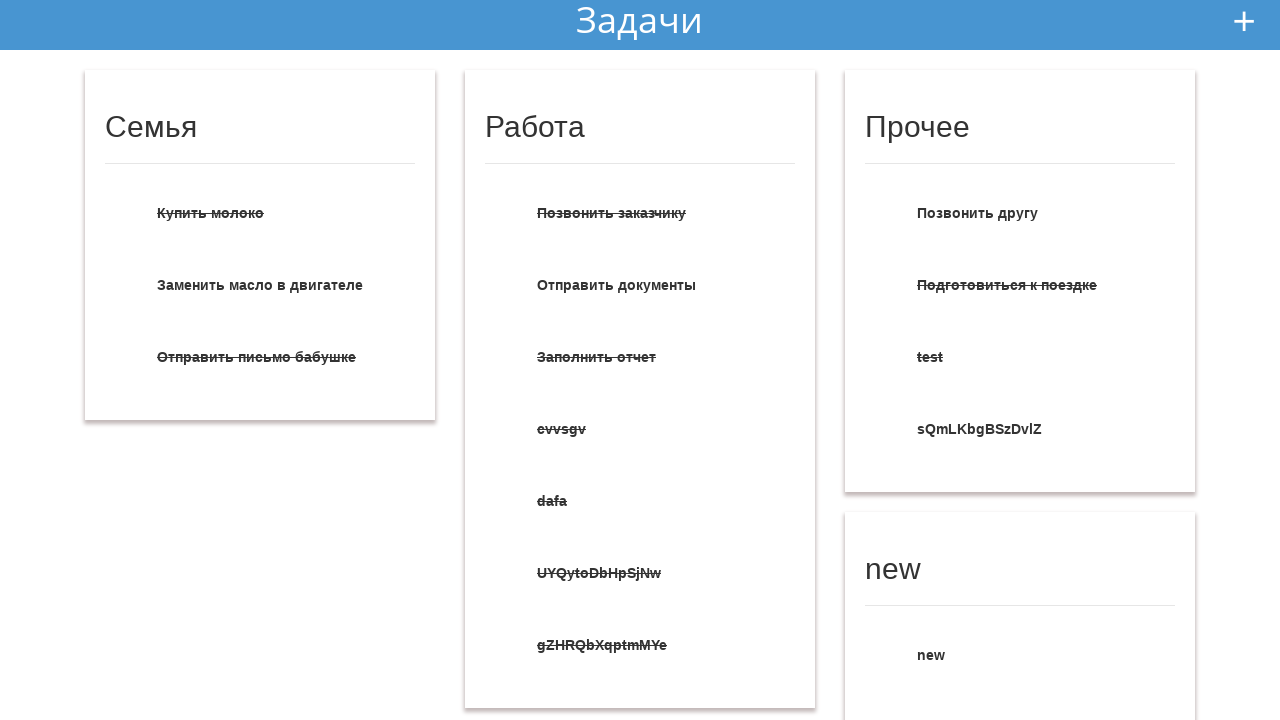

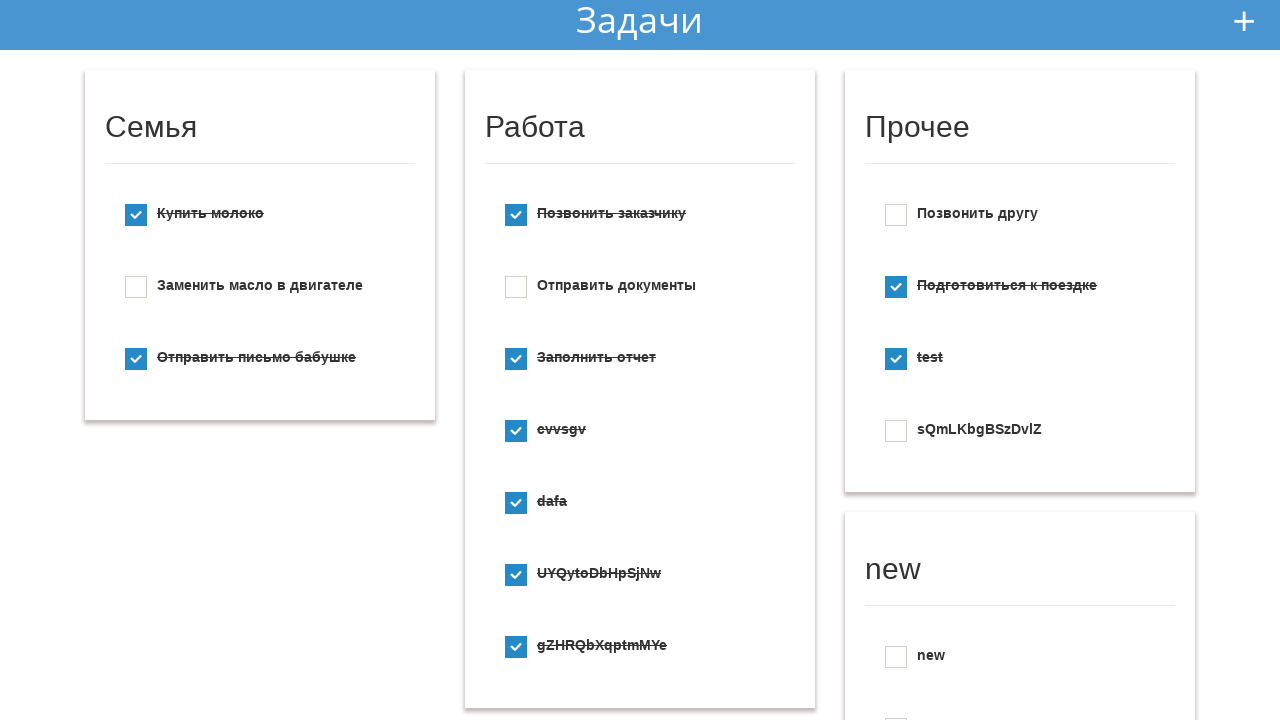